Tests page scrolling functionality on AJIO's women's sneakers category page by scrolling to the bottom of the page to load dynamic content.

Starting URL: https://www.ajio.com/s/footwear-4792-56592?query=%3Arelevance%3Al1l3nestedcategory%3AWomen%20-%20Sneakers&curated=true&curatedid=footwear-4792-56592&gridColumns=3

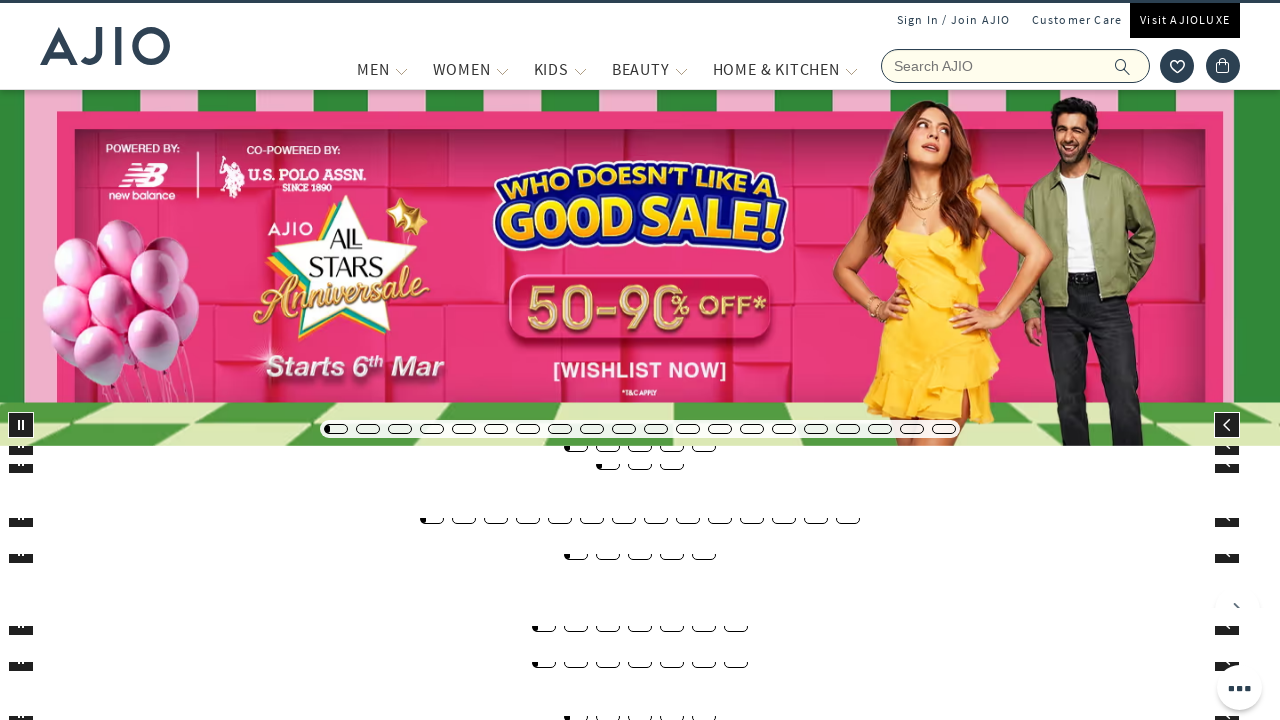

Waited for page to reach networkidle load state
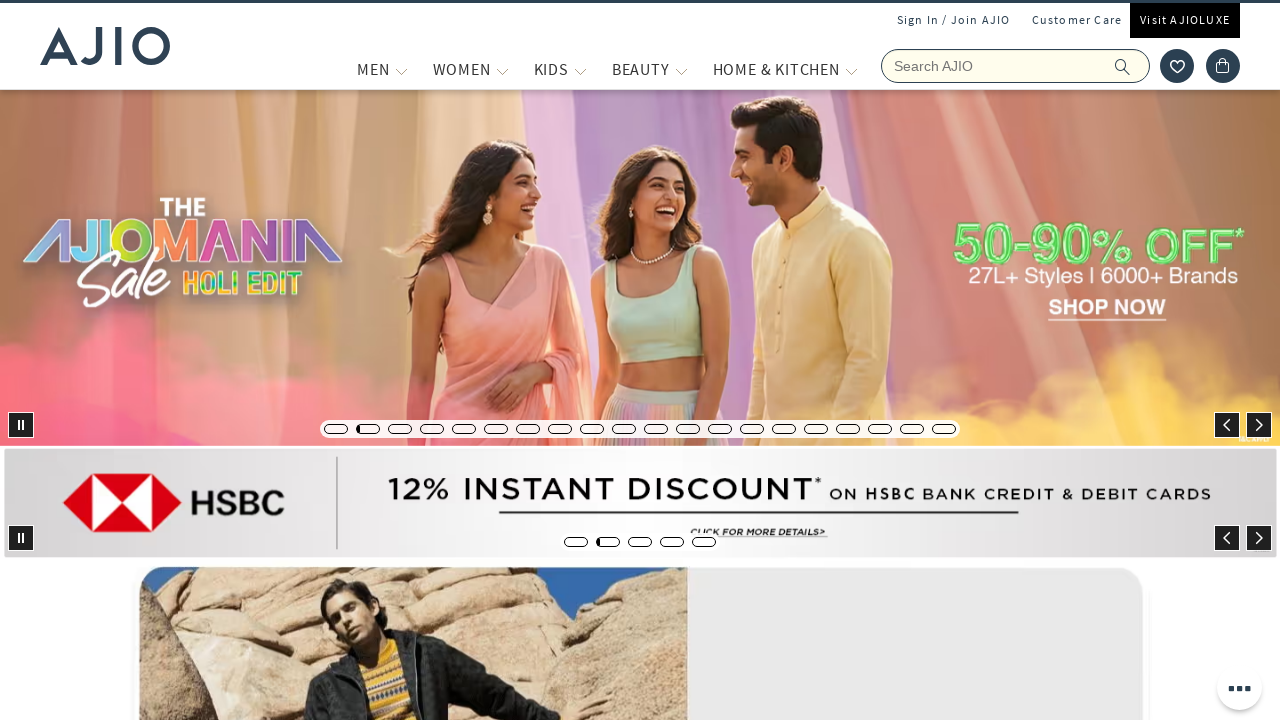

Scrolled to the bottom of the page to load dynamic content
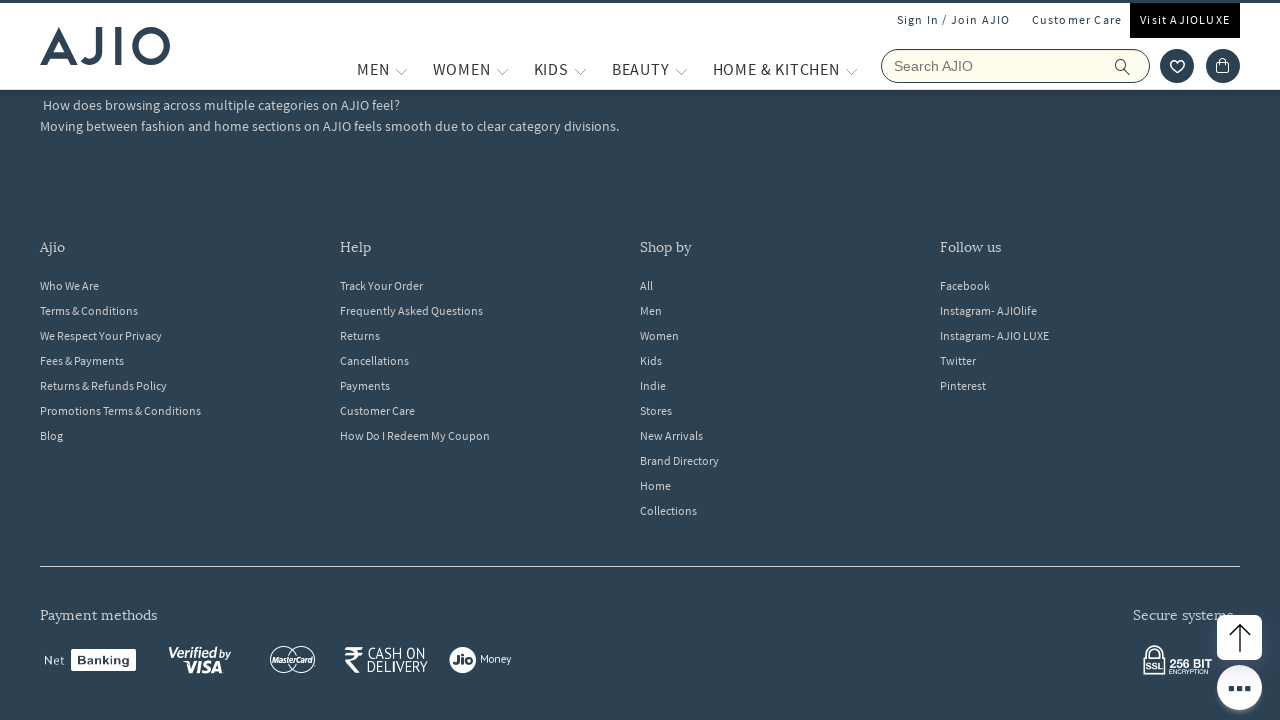

Waited 2 seconds for lazy-loaded content to load
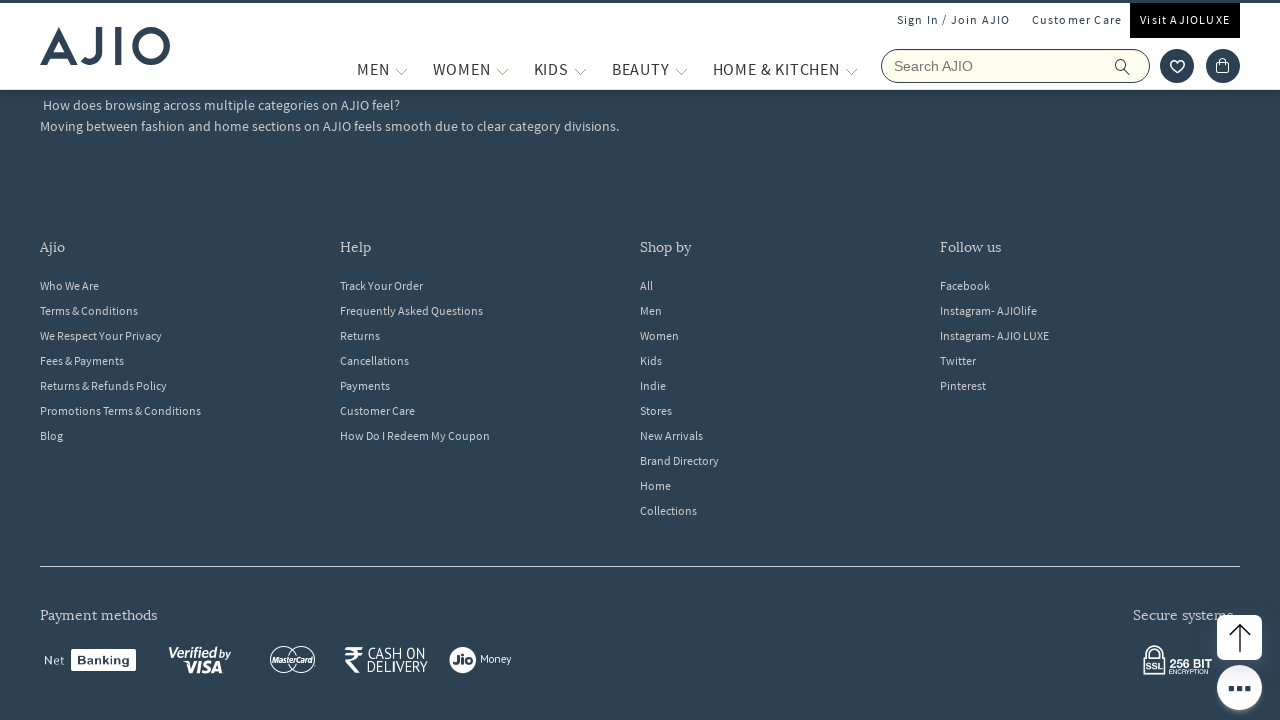

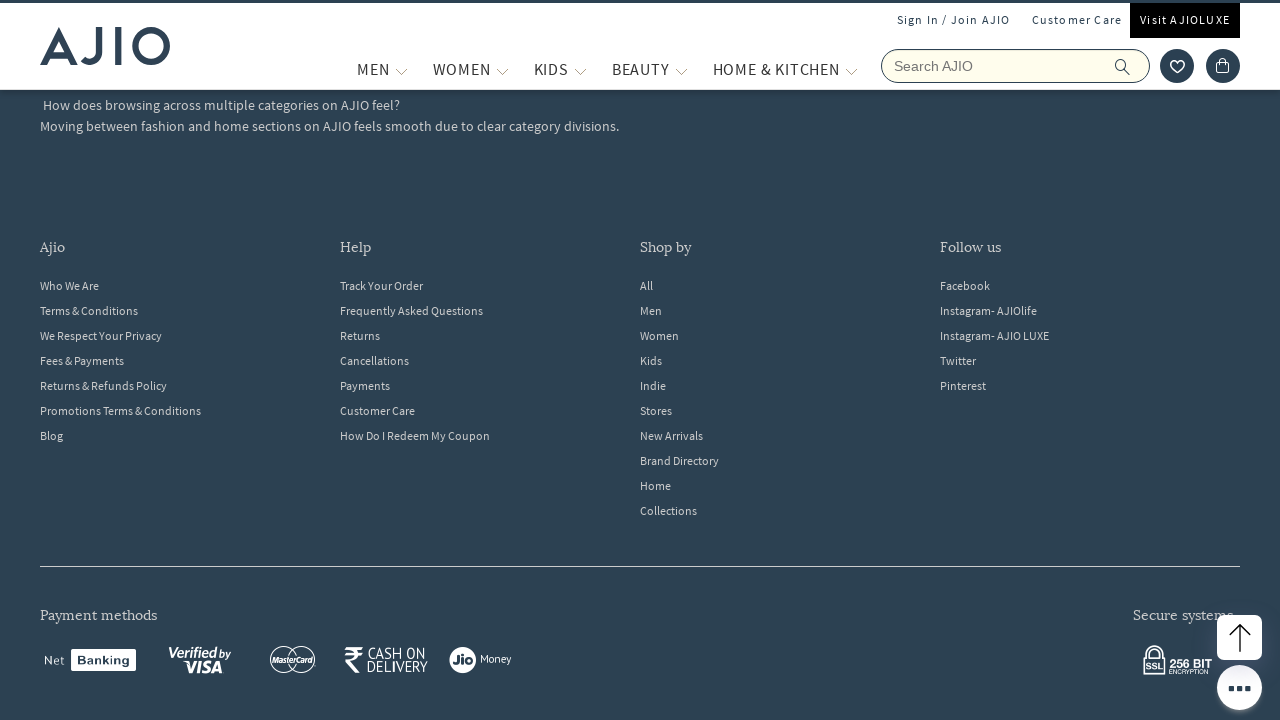